Tests dynamic controls page by clicking Remove button and waiting for the completion message to appear

Starting URL: https://the-internet.herokuapp.com/dynamic_controls

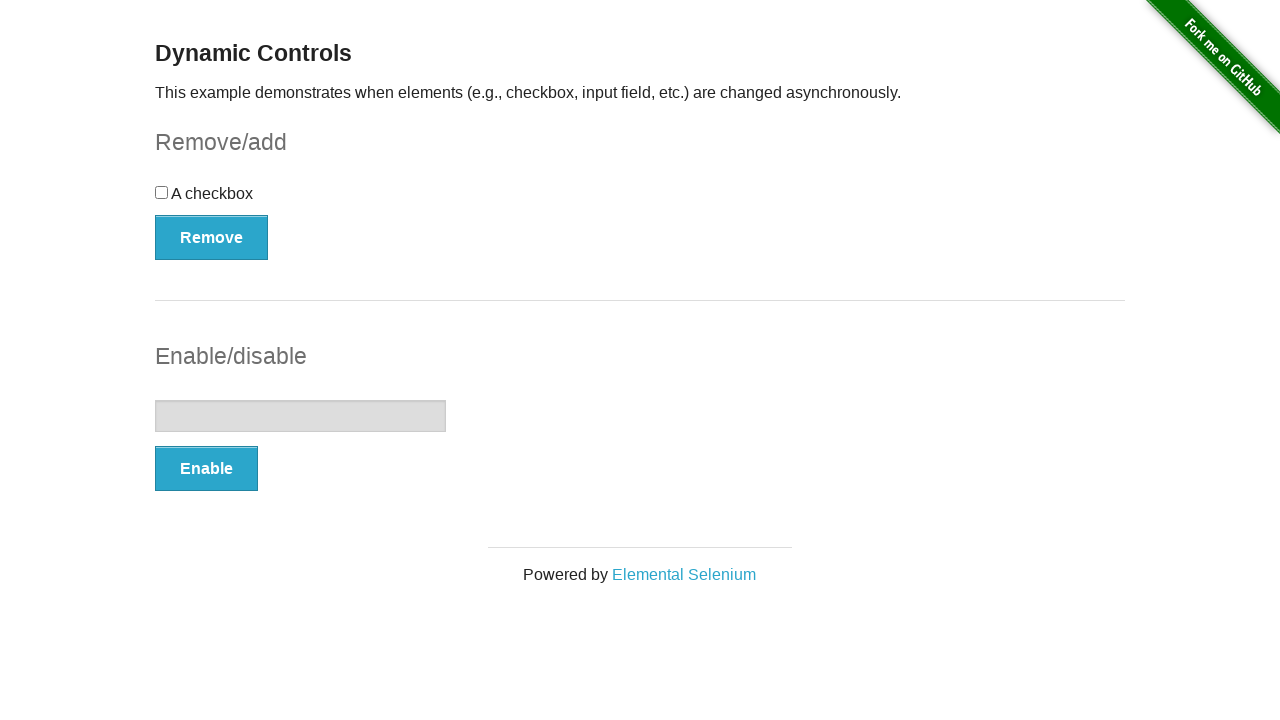

Clicked the Remove button at (212, 237) on xpath=//*[.='Remove']
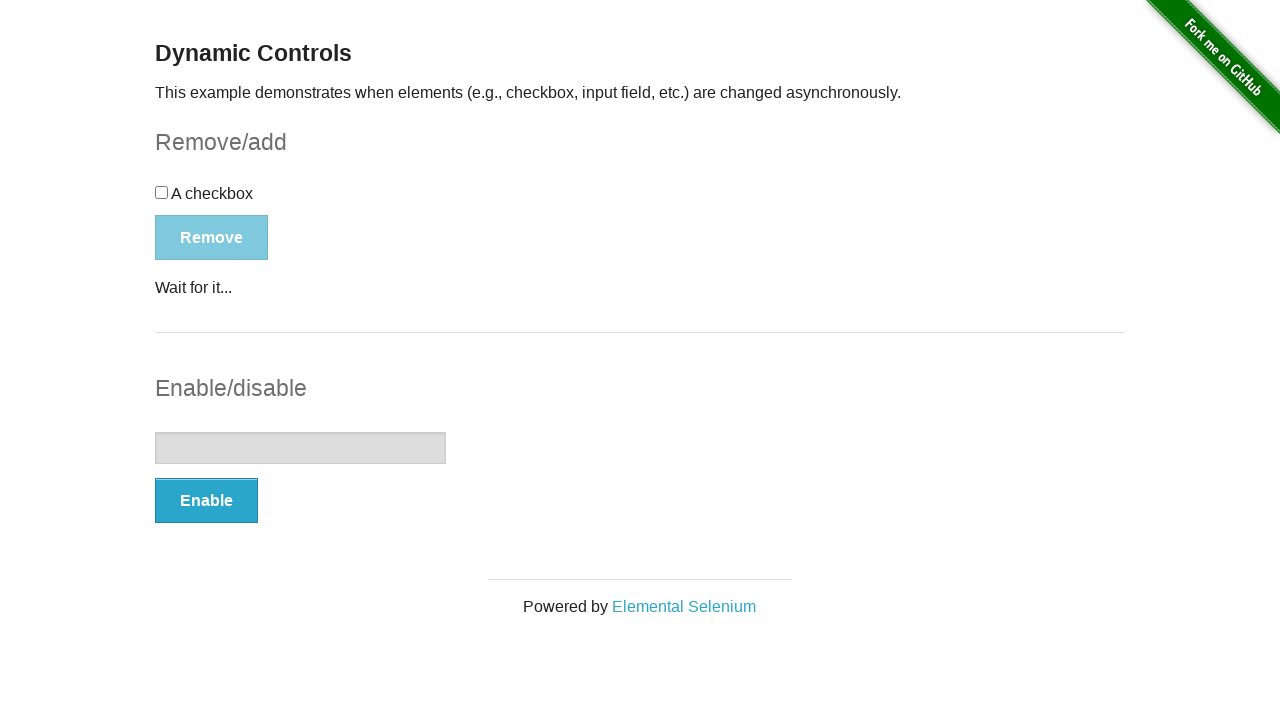

Waited for completion message to appear
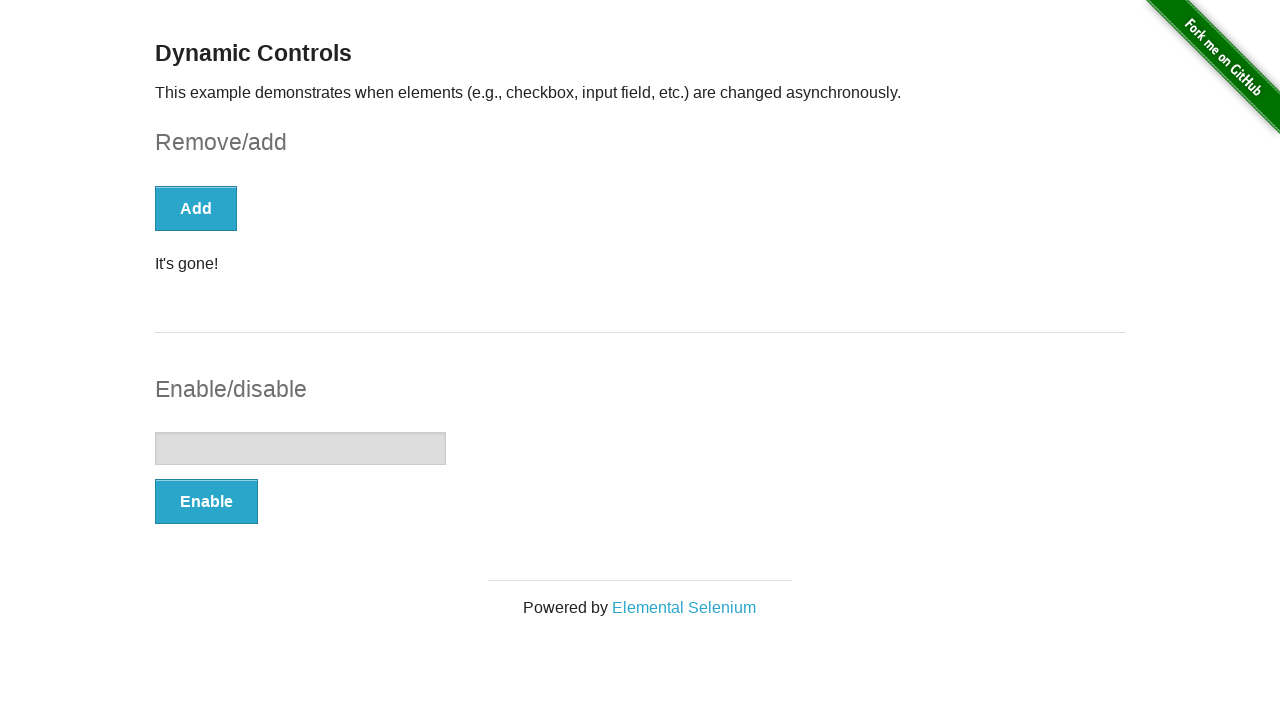

Retrieved message text: 'It's gone!'
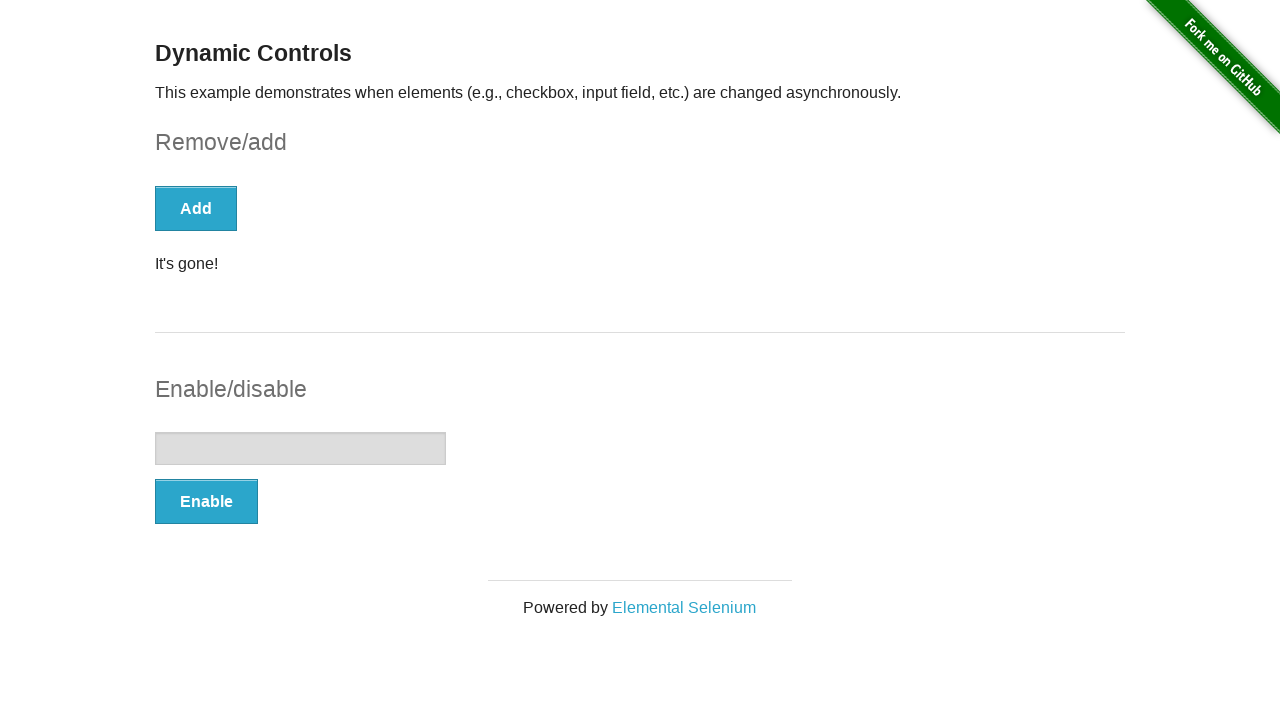

Printed message to console: 'It's gone!'
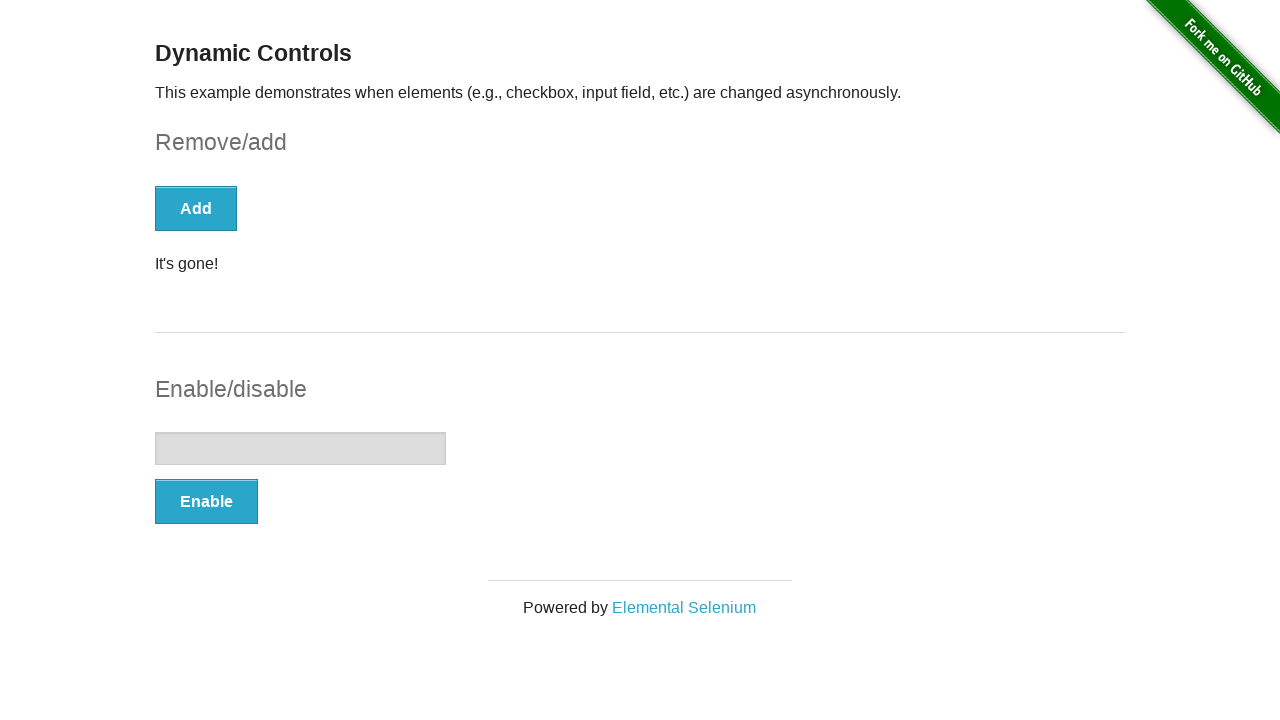

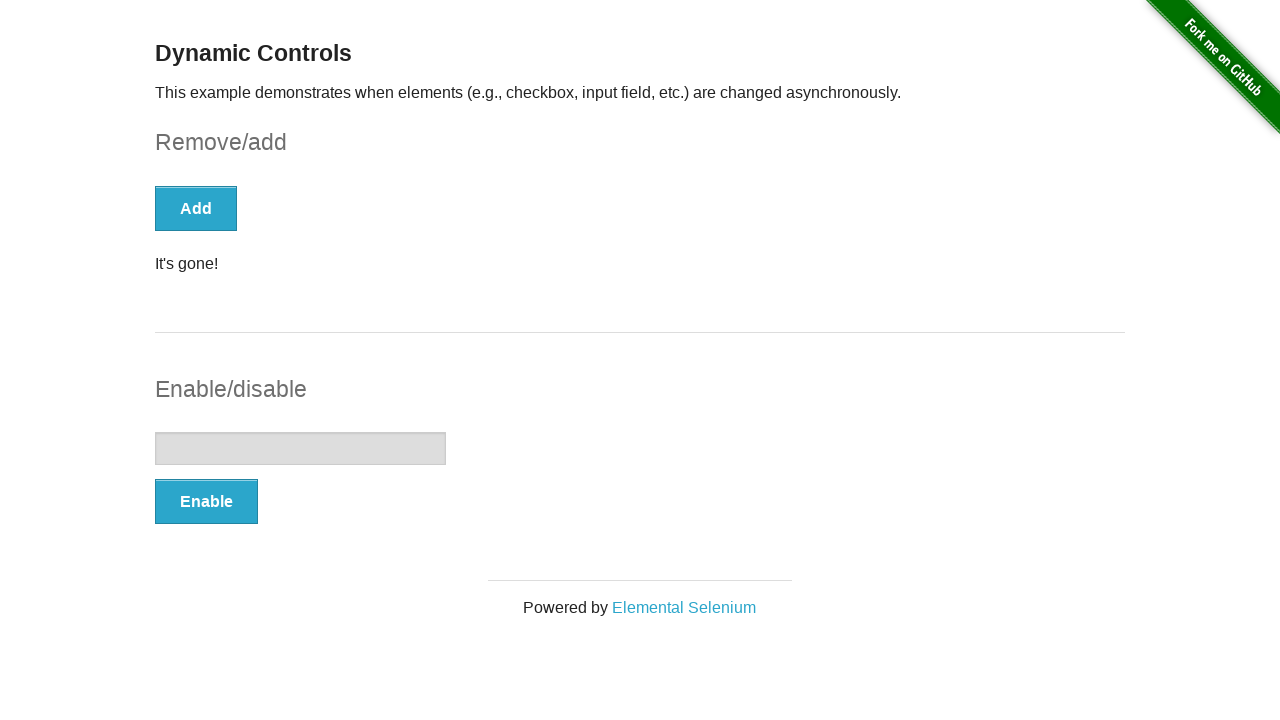